Tests account registration flow on OpenCart by navigating to registration page and filling out the registration form with user details including name, email, phone, and password, then submitting the form.

Starting URL: https://naveenautomationlabs.com/opencart/

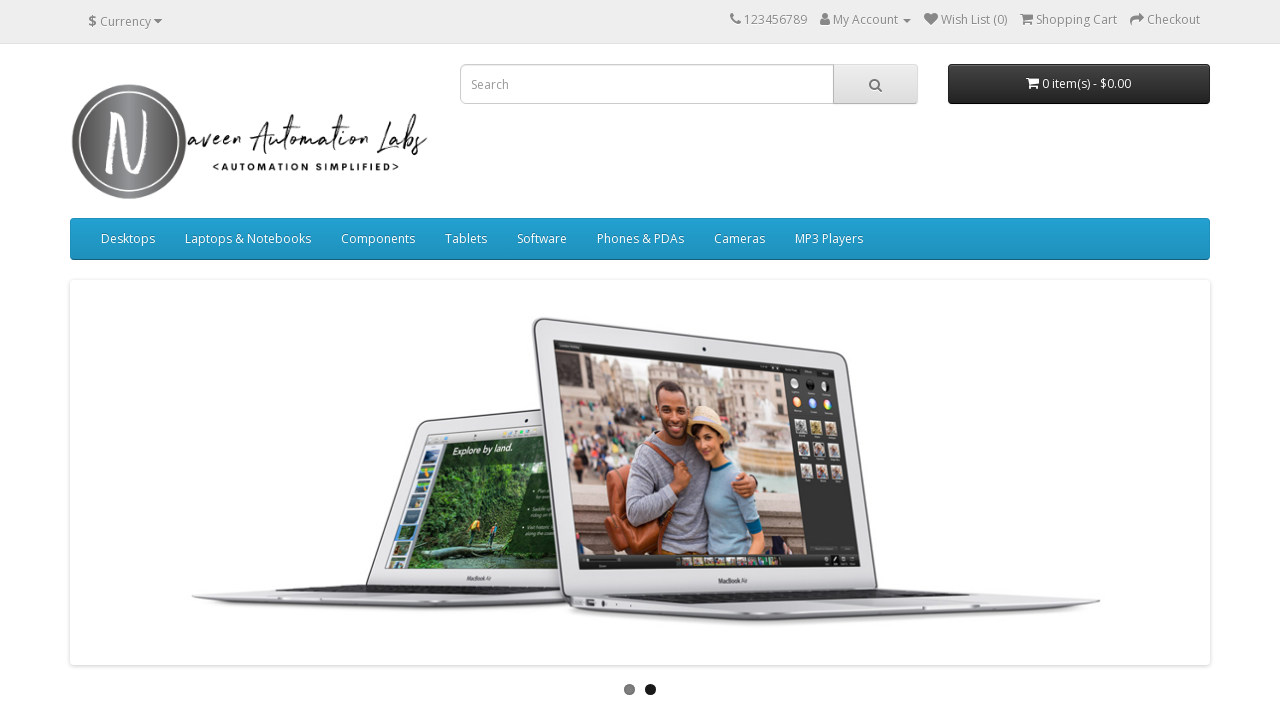

Clicked on My Account dropdown at (866, 20) on xpath=//*[@id='top-links']/ul/li[2]/a/span[1]
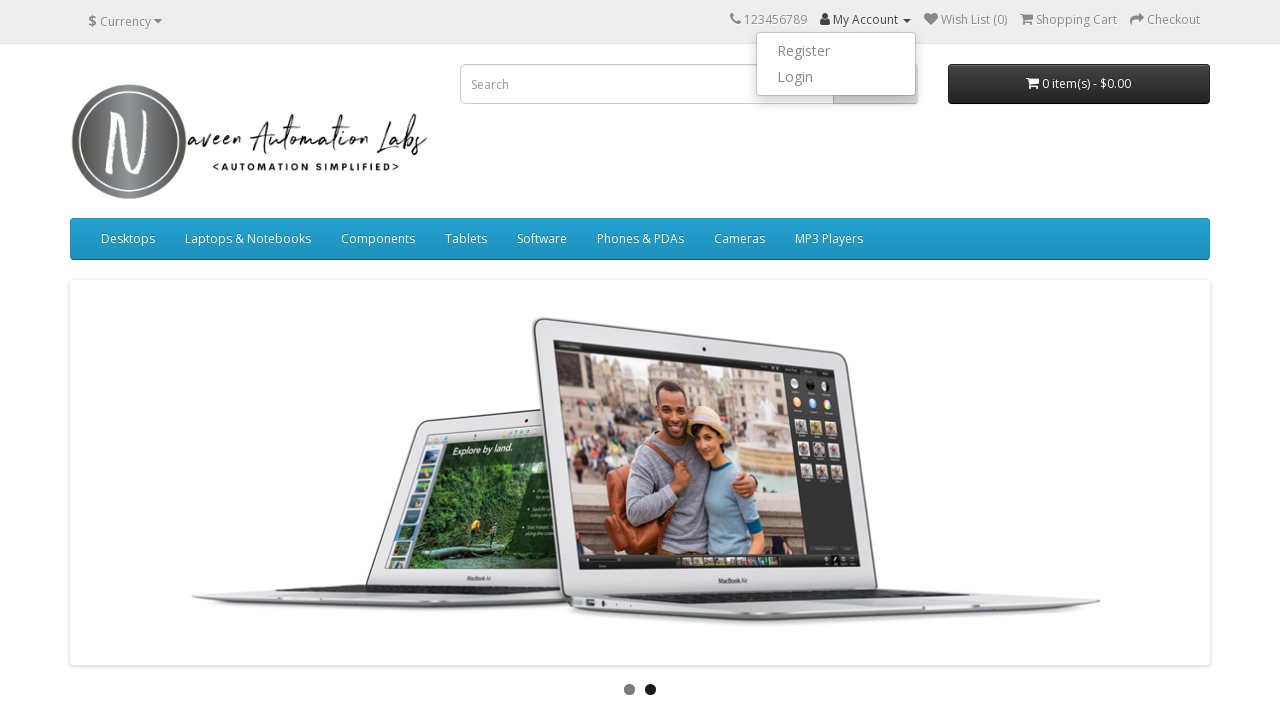

Clicked on Register link at (836, 51) on text=Register
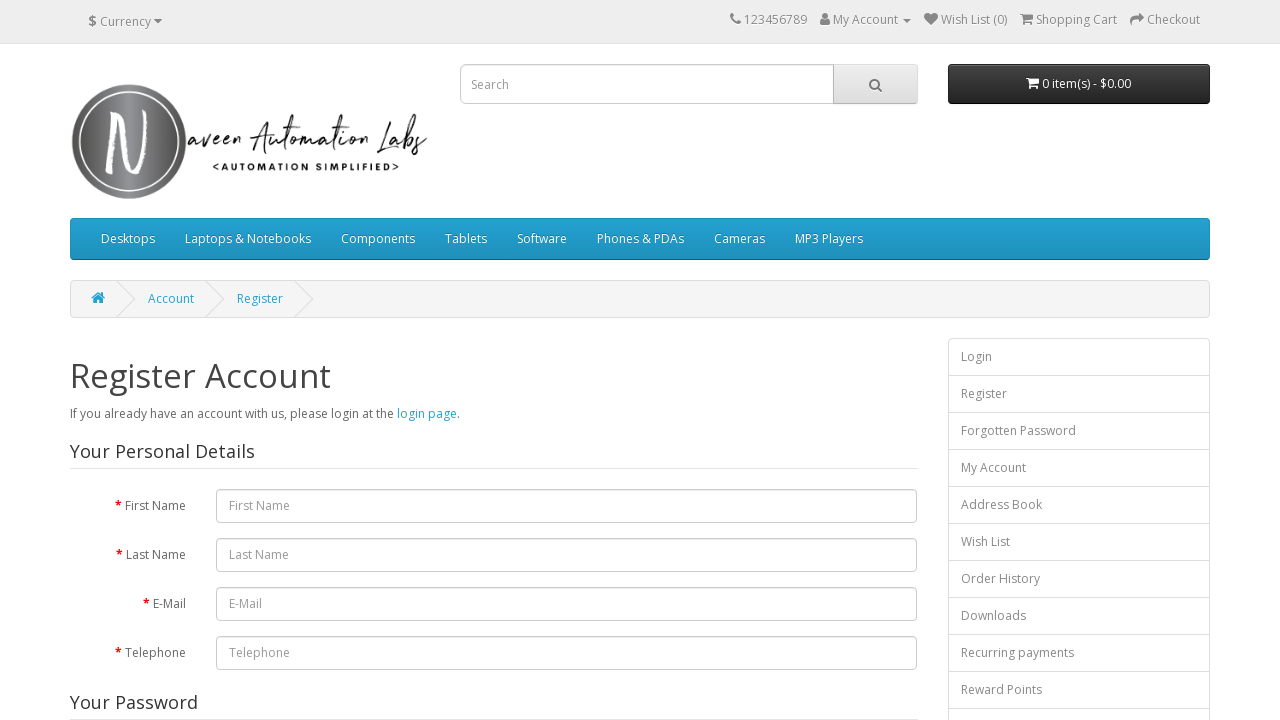

Filled first name field with 'Michael' on input[name='firstname']
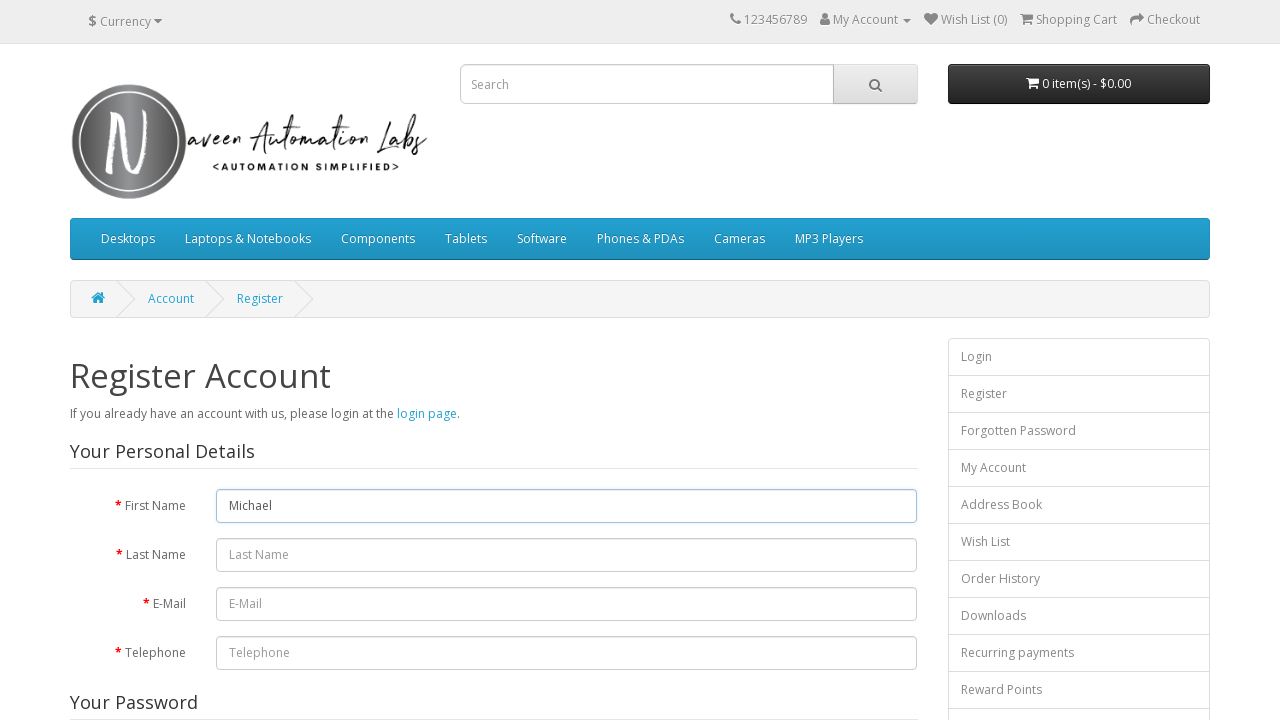

Filled last name field with 'Johnson' on input[name='lastname']
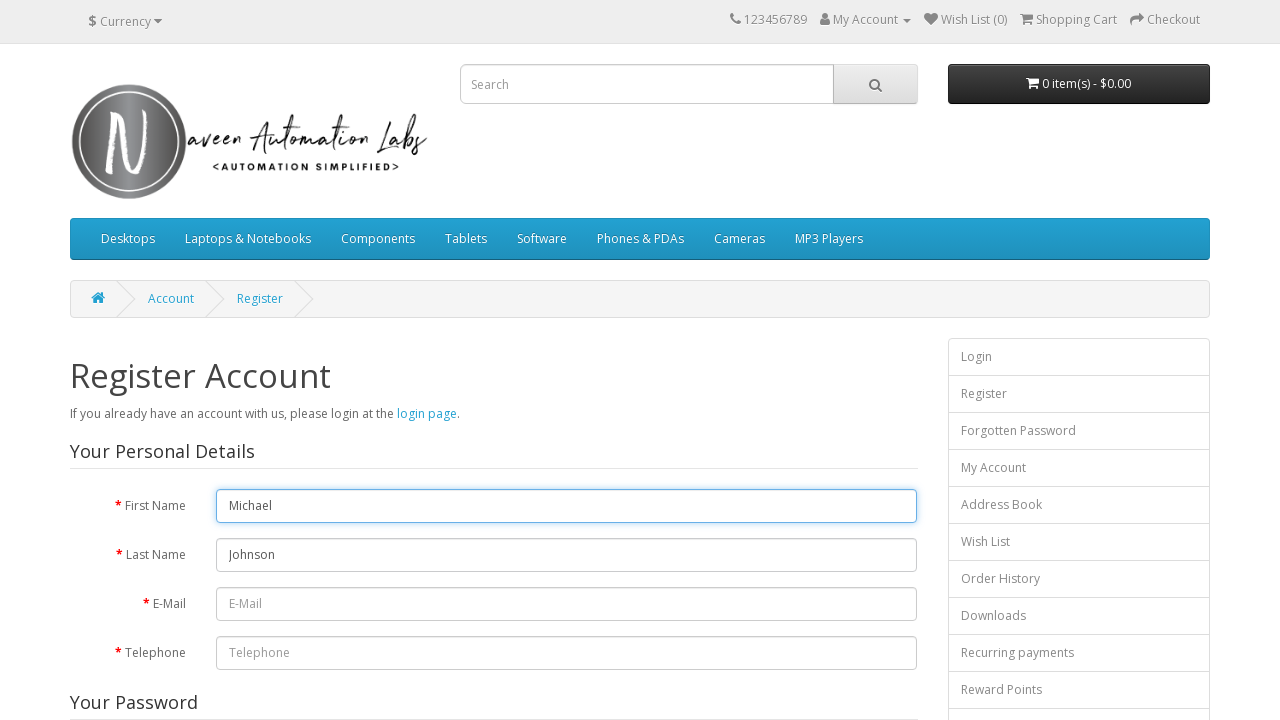

Filled email field with 'mjohnson847@testmail.com' on input[name='email']
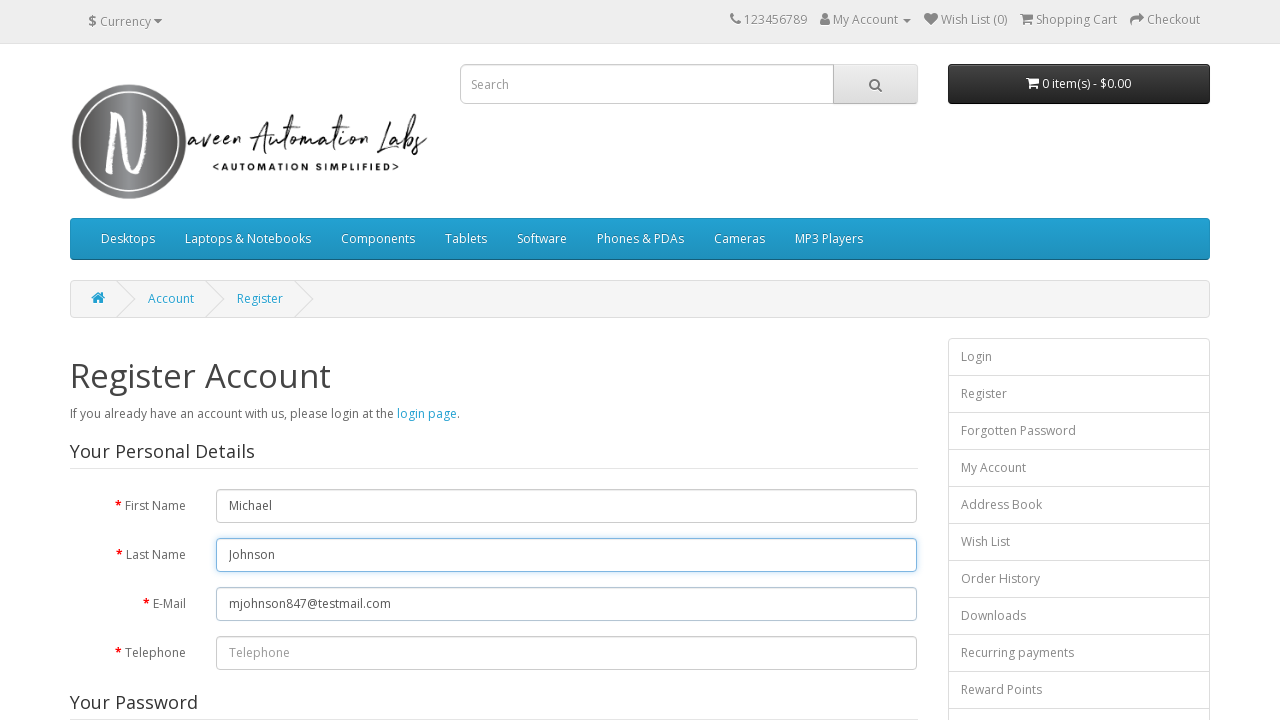

Filled telephone field with '5551234567' on input[name='telephone']
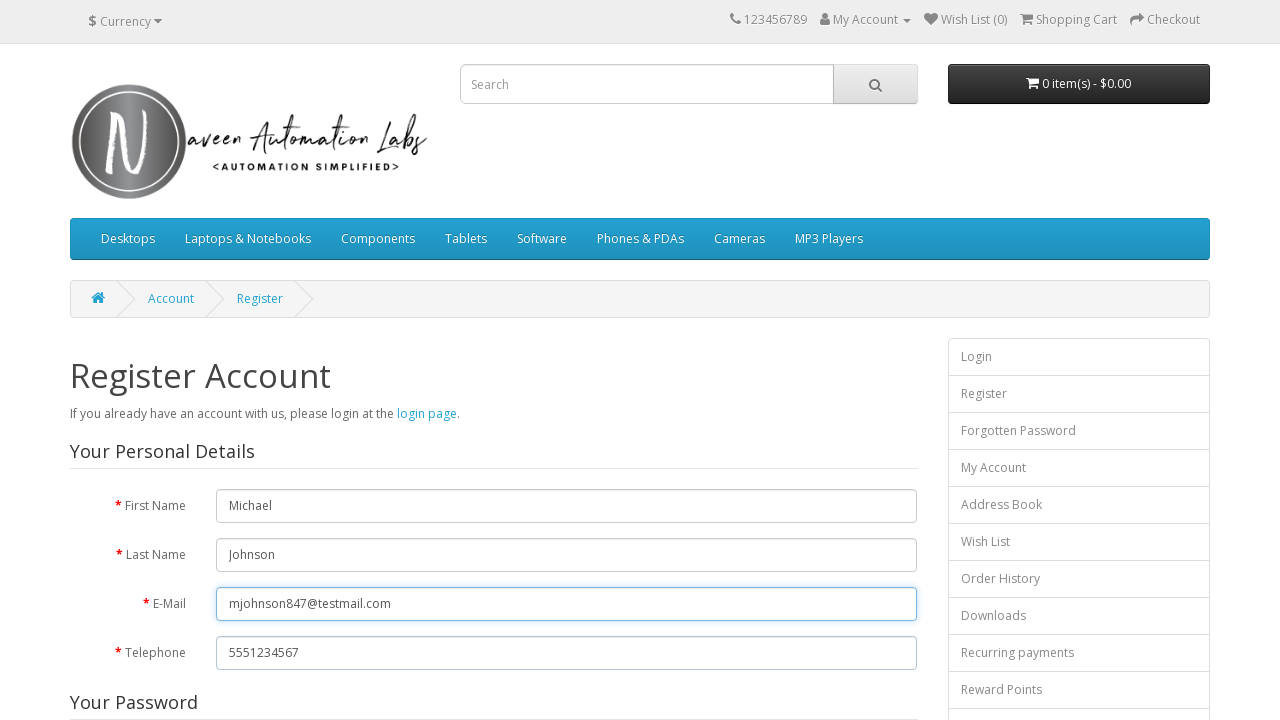

Filled password field with 'TestPass123!' on input[name='password']
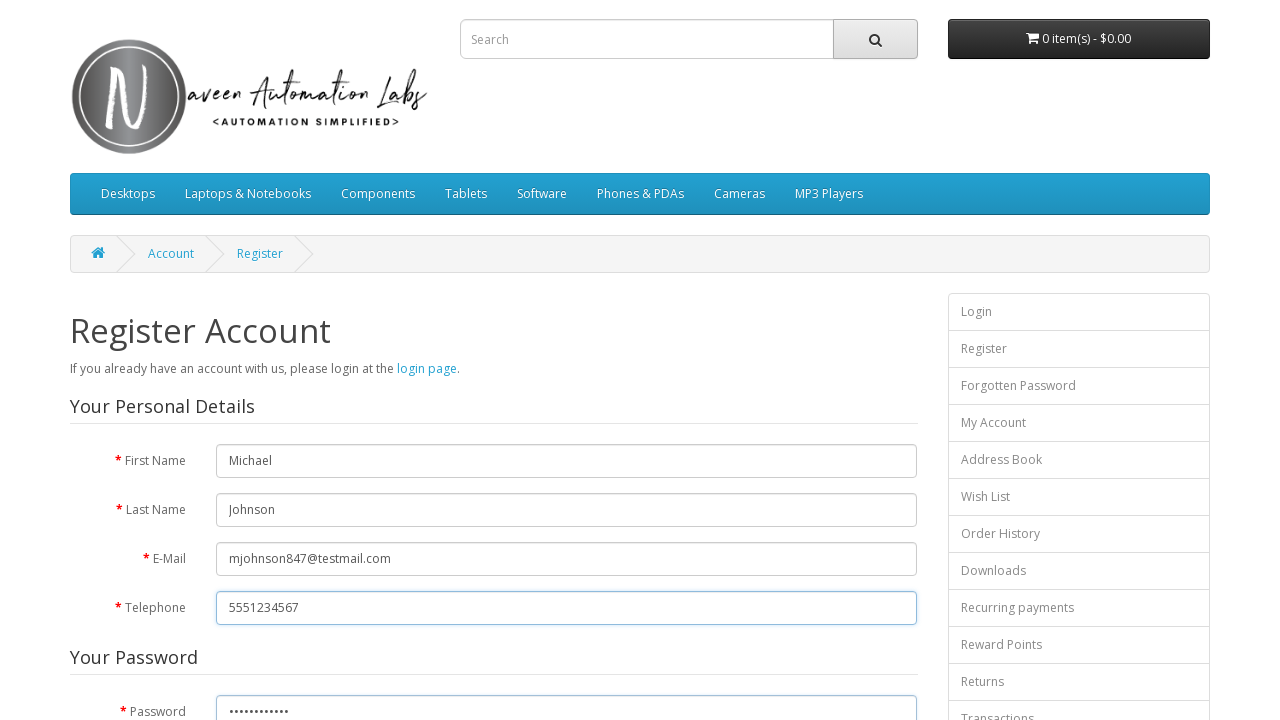

Filled confirm password field with 'TestPass123!' on input[name='confirm']
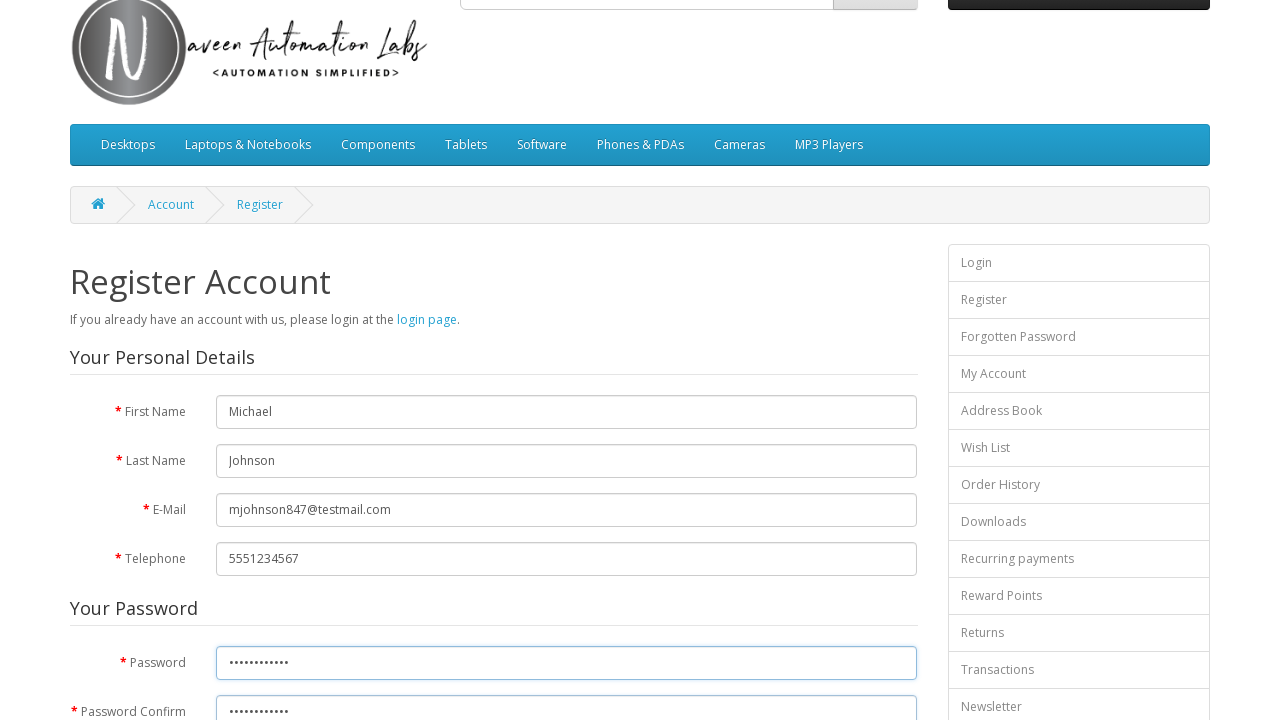

Clicked agree to privacy policy checkbox at (825, 424) on input[name='agree']
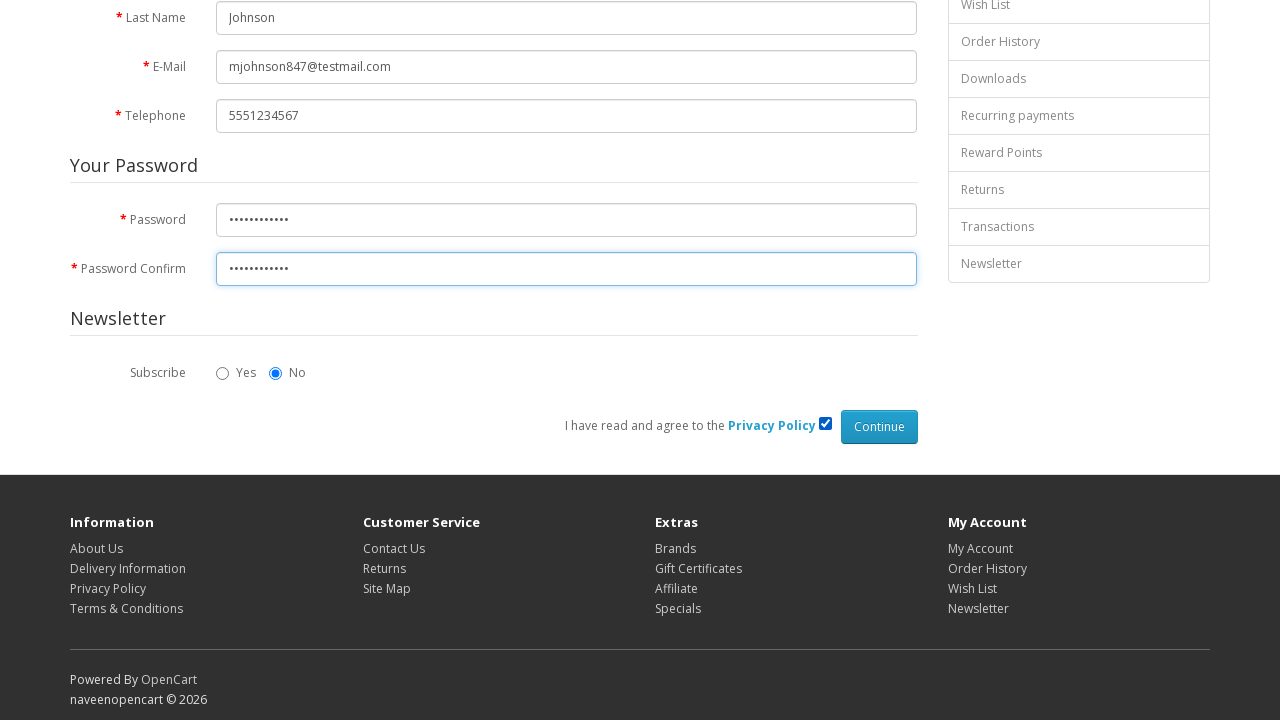

Clicked newsletter checkbox at (223, 373) on input[name='newsletter']
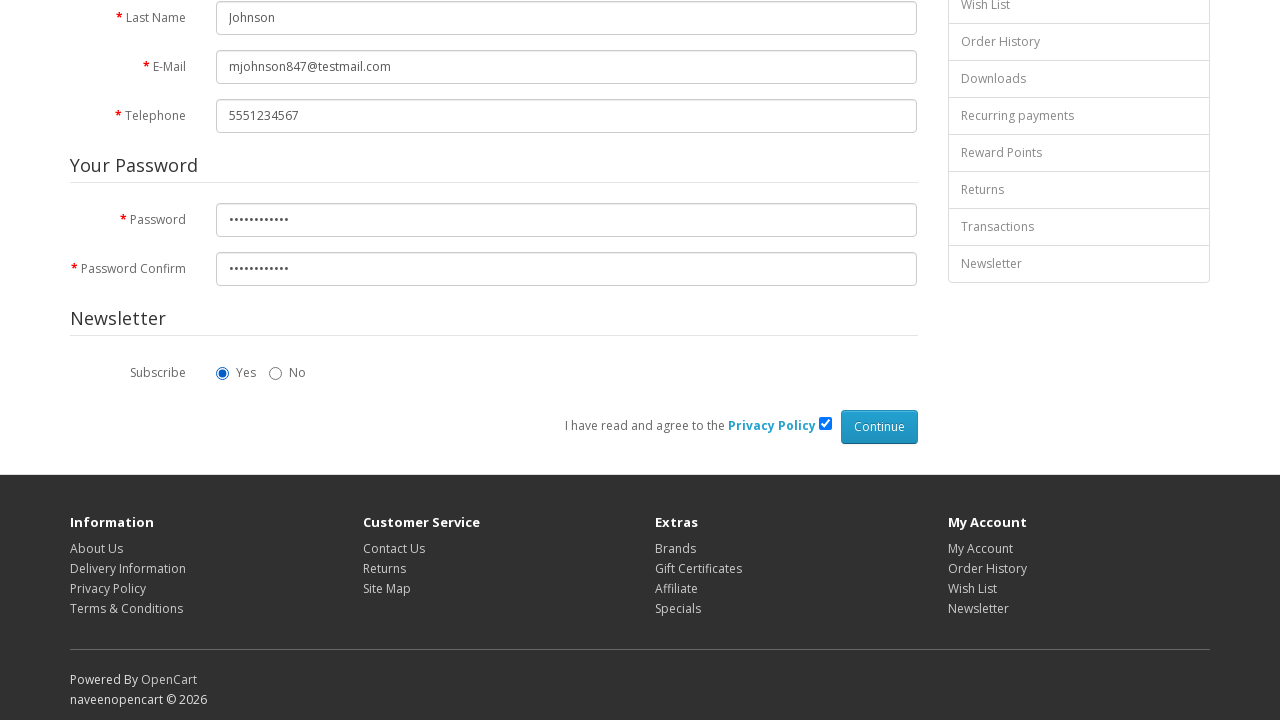

Clicked Continue button to submit registration form at (879, 427) on xpath=//input[@value='Continue']
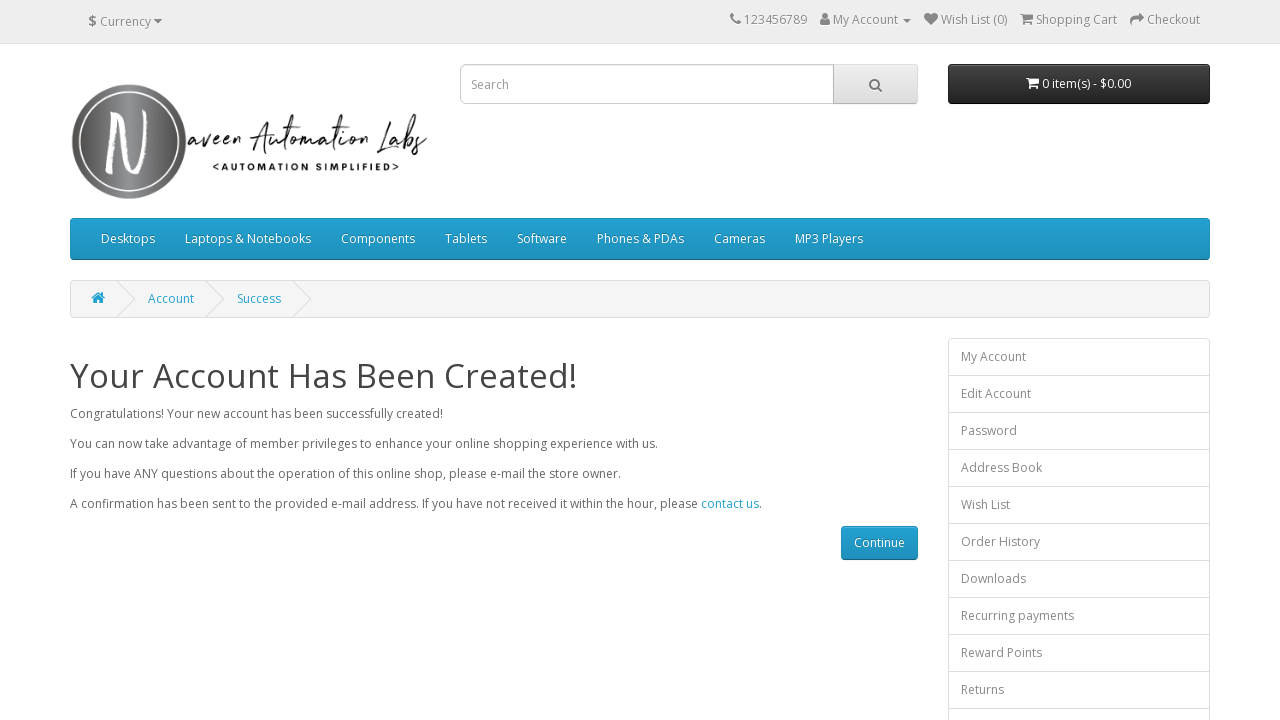

Registration success page loaded - account created successfully
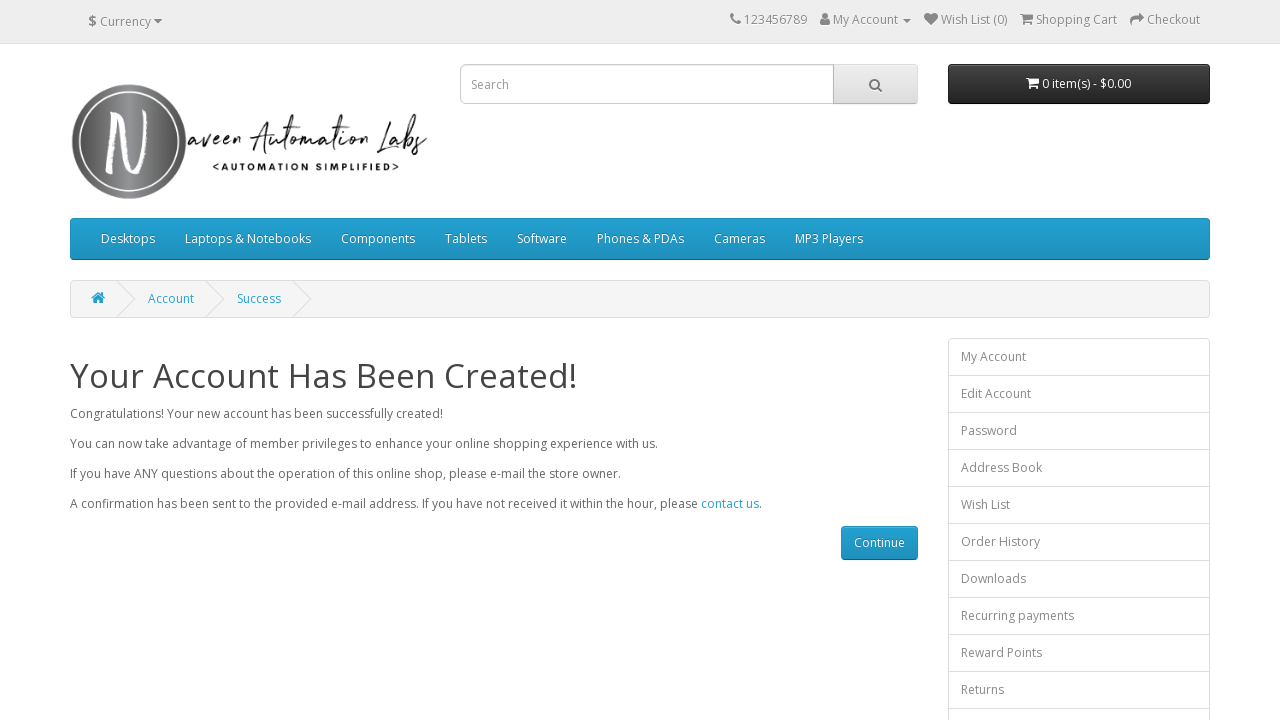

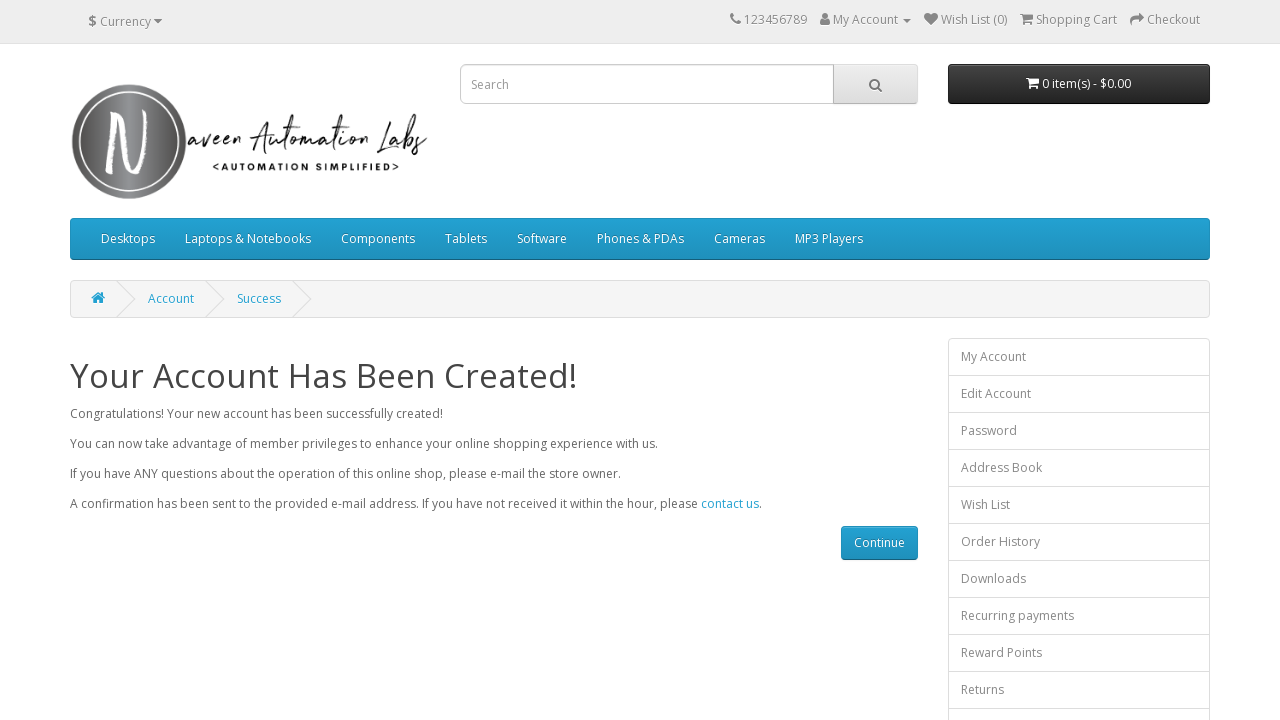